Tests drag and drop functionality within an iframe on the jQuery UI demo page, then navigates to the Sortable section

Starting URL: https://jqueryui.com/droppable/

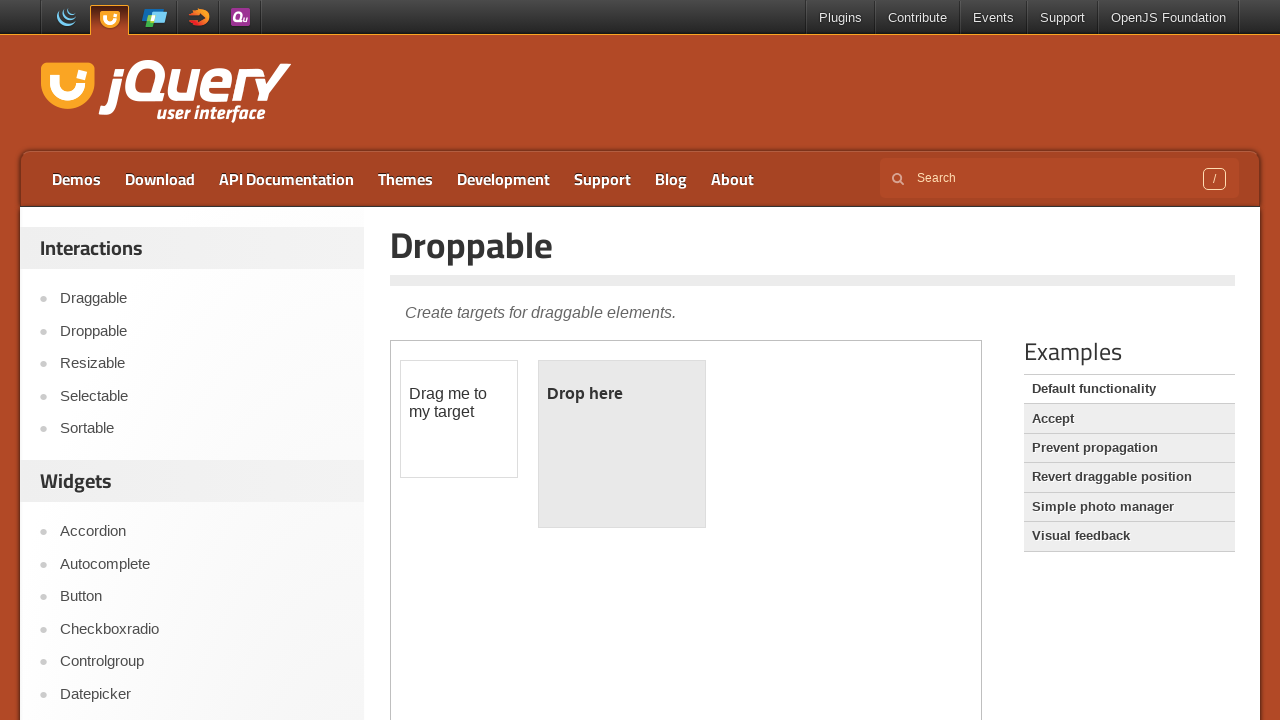

Located demo iframe
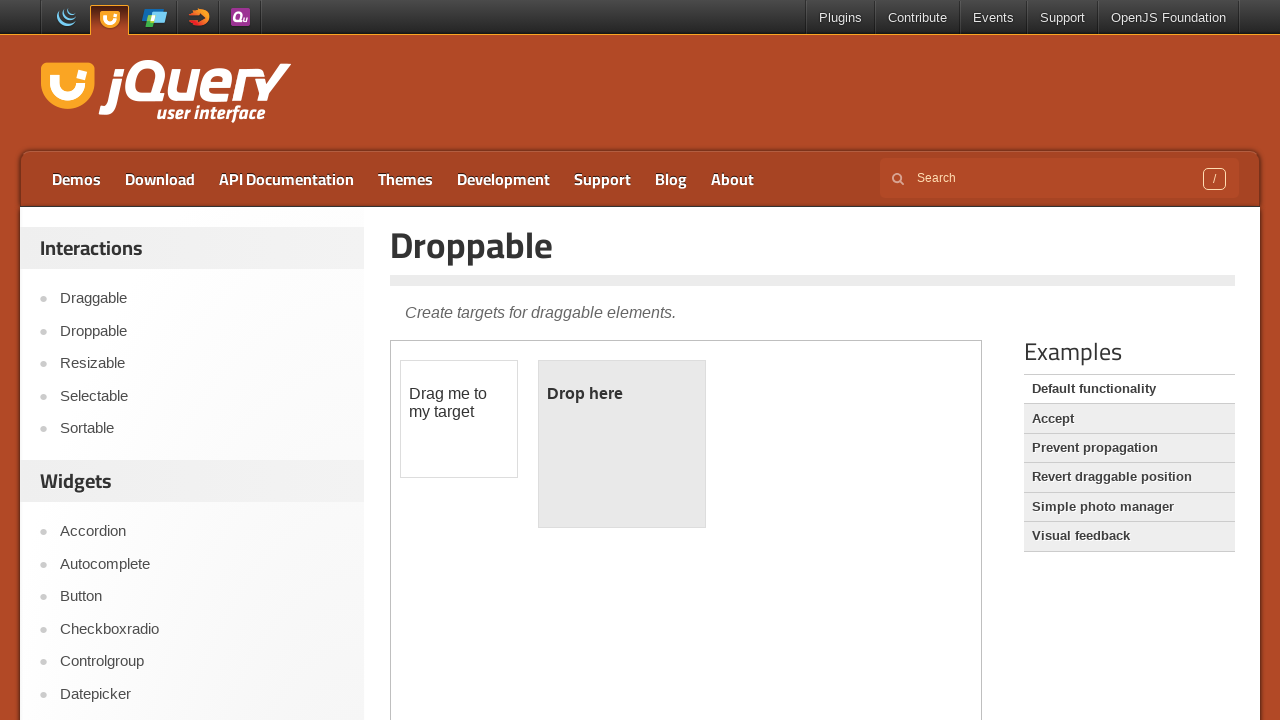

Located draggable element within iframe
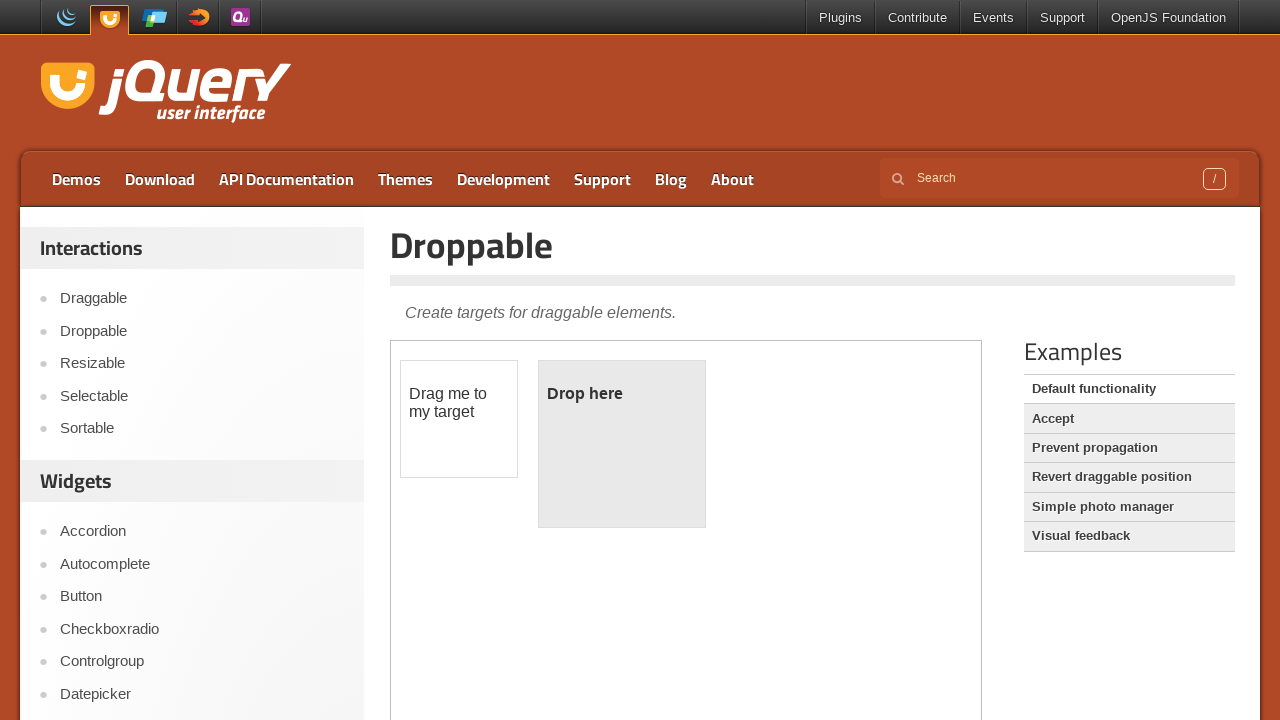

Located droppable element within iframe
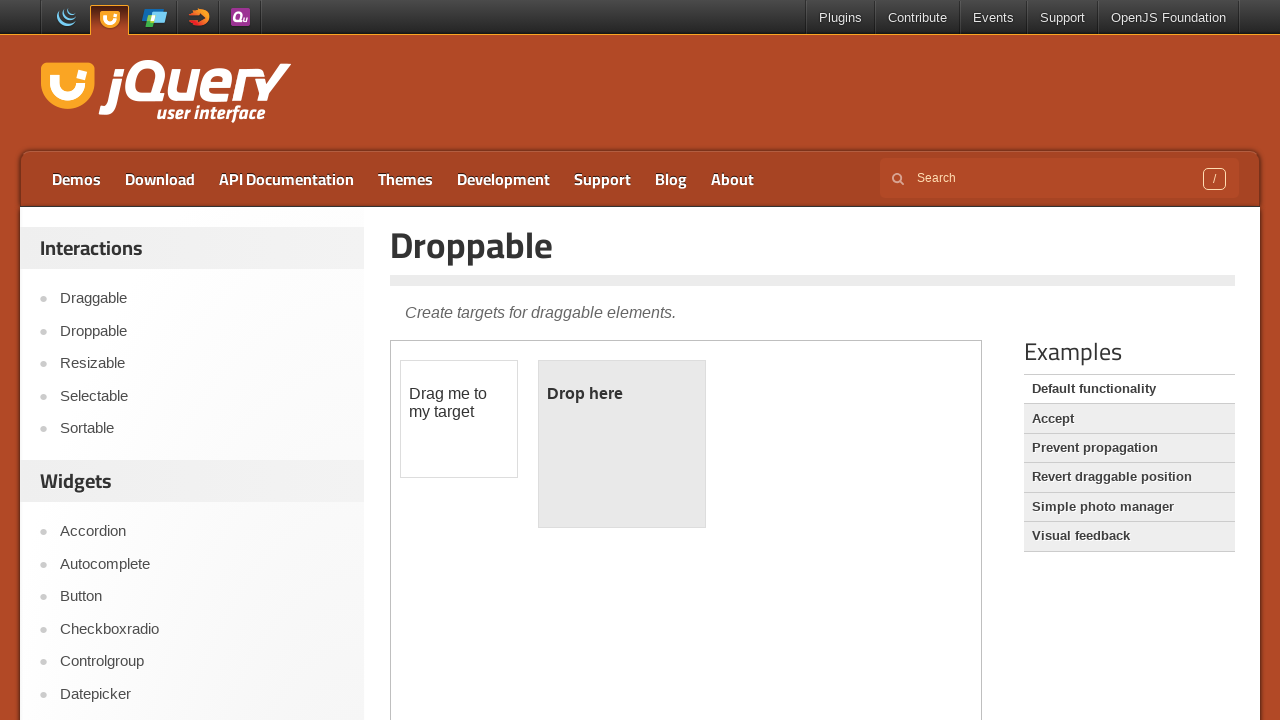

Dragged element to droppable target at (622, 444)
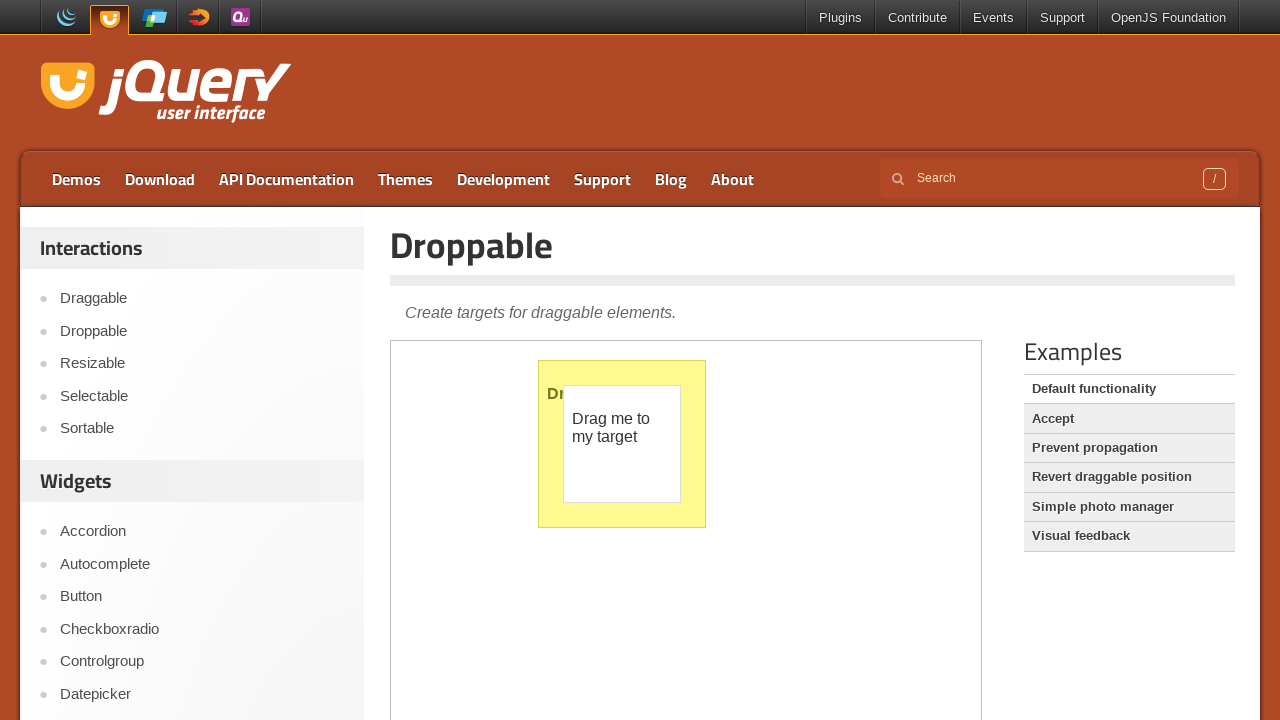

Clicked on Sortable link to navigate to Sortable section at (202, 429) on xpath=//a[text()='Sortable']
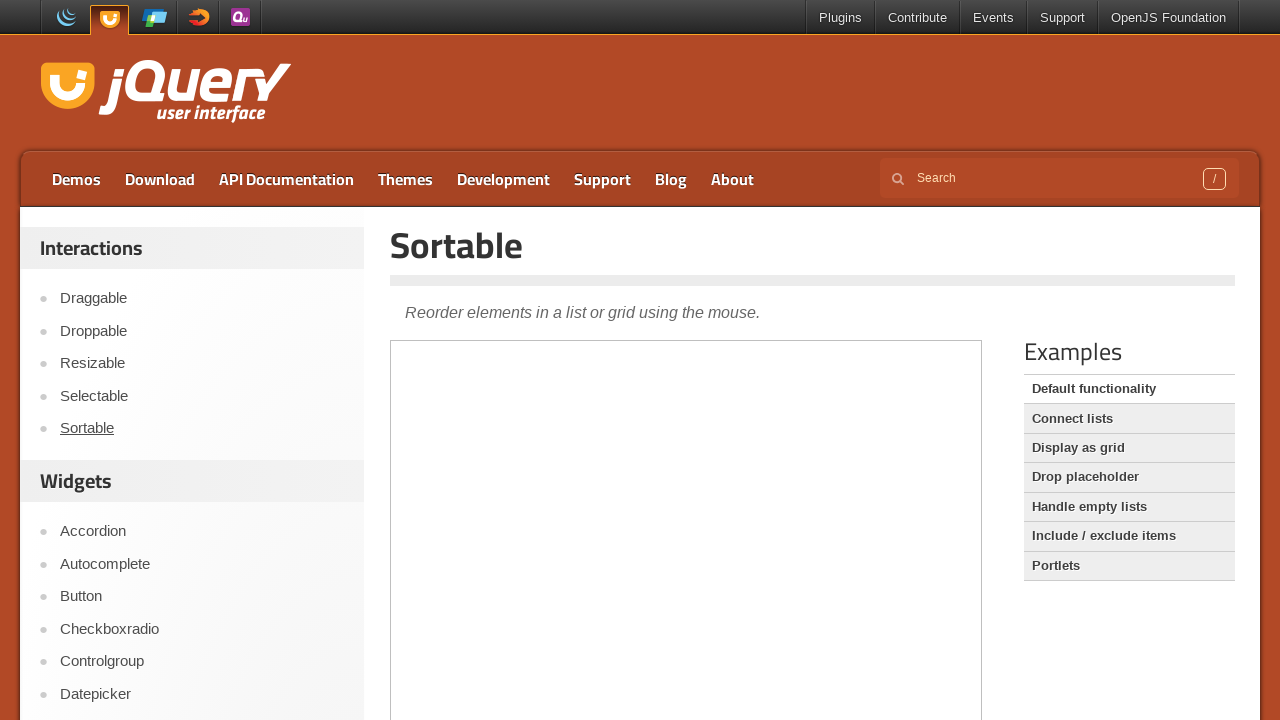

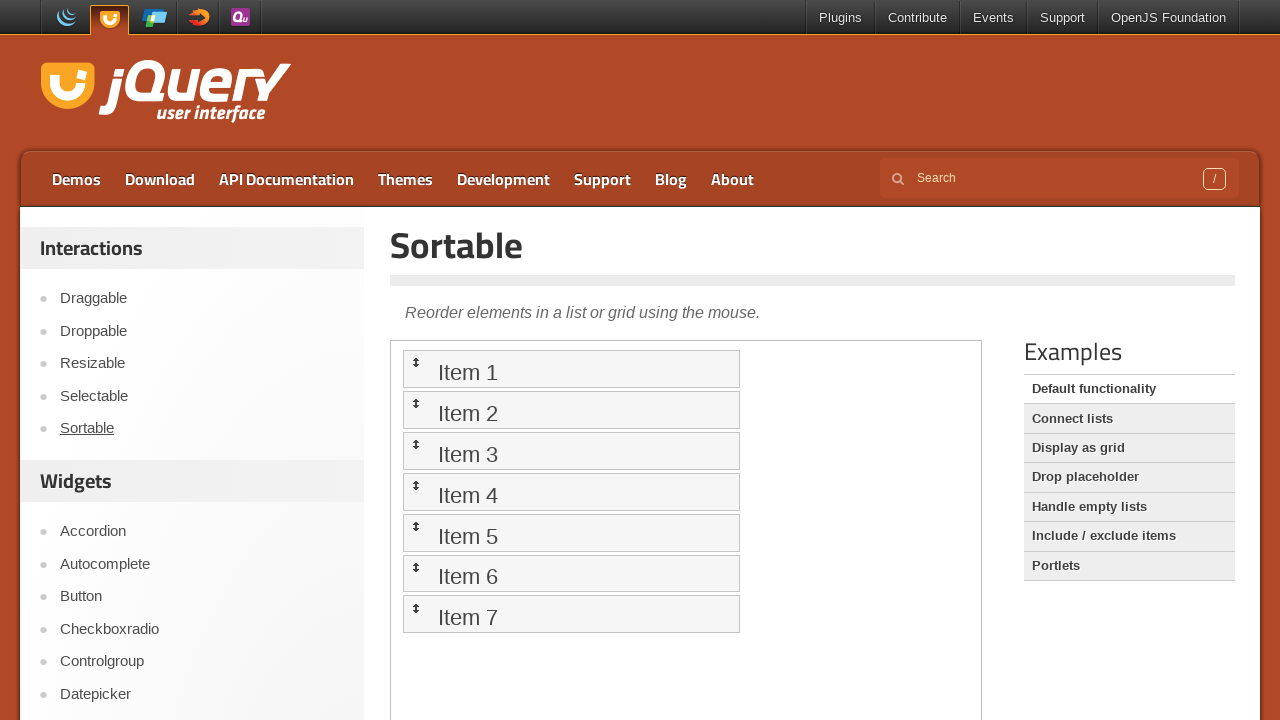